Tests category filtering by navigating to kitchen equipment category and selecting dishwasher tablets subcategory

Starting URL: https://bepantoan.vn

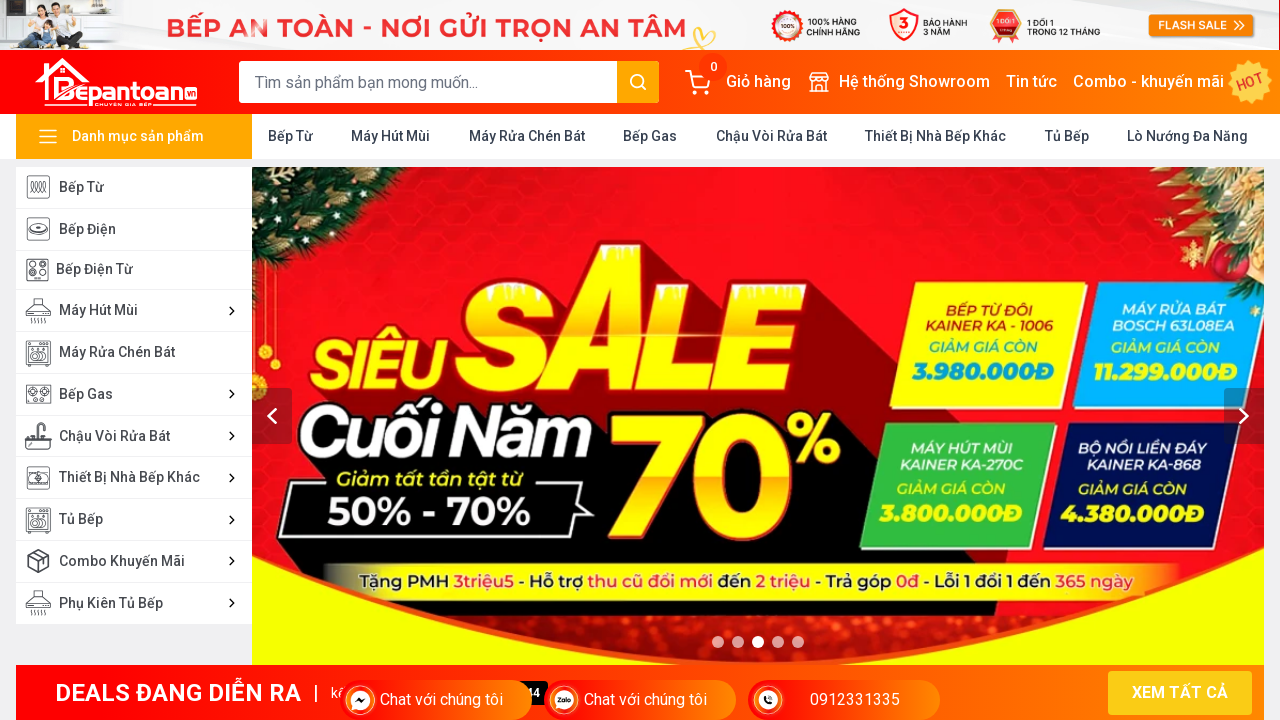

Clicked on Kitchen Equipment category at (936, 136) on xpath=//a[text()=' Thiết Bị Nhà Bếp Khác ']
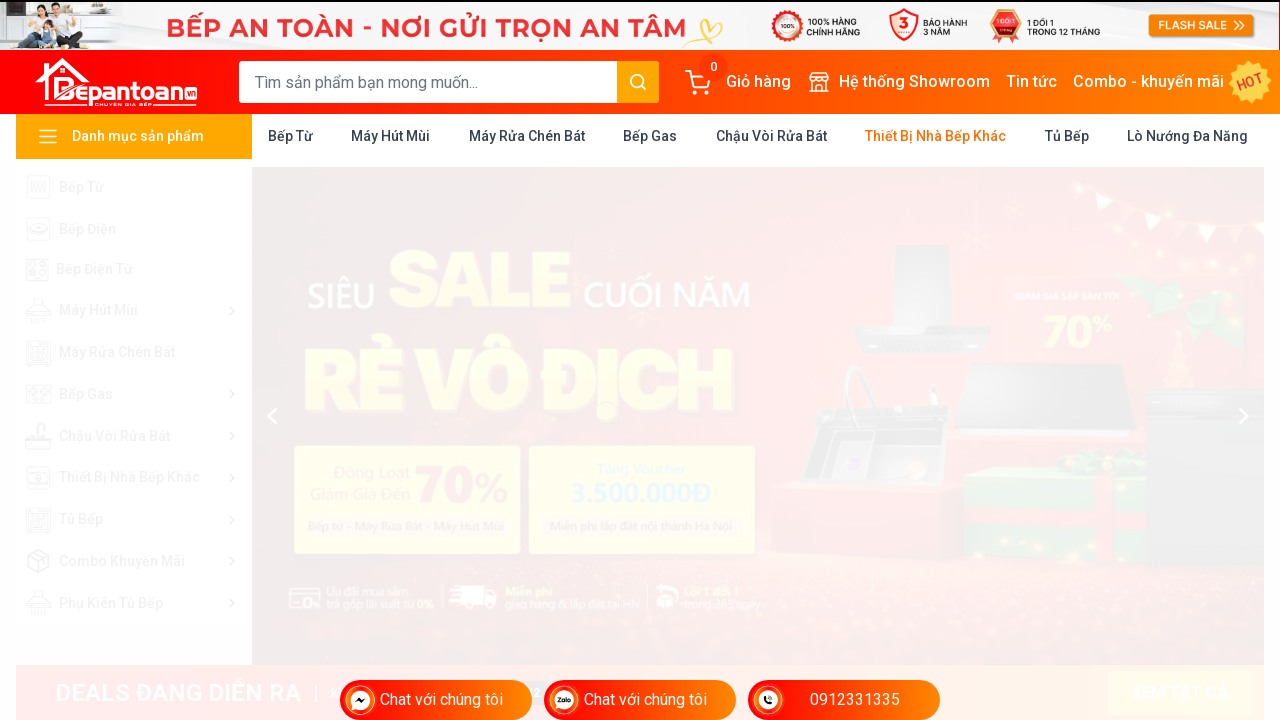

Waited 2 seconds for page to load
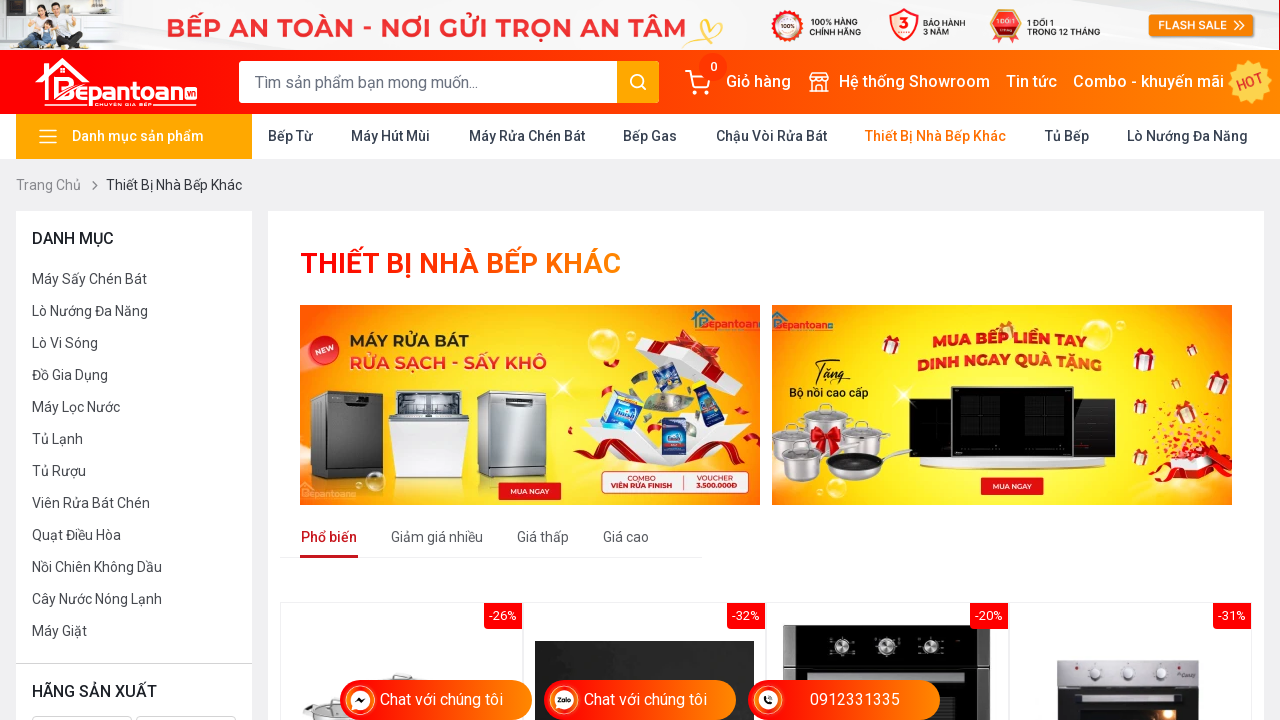

Clicked on Dishwasher Tablets subcategory at (91, 514) on xpath=//a[text()='Viên Rửa Bát Chén']
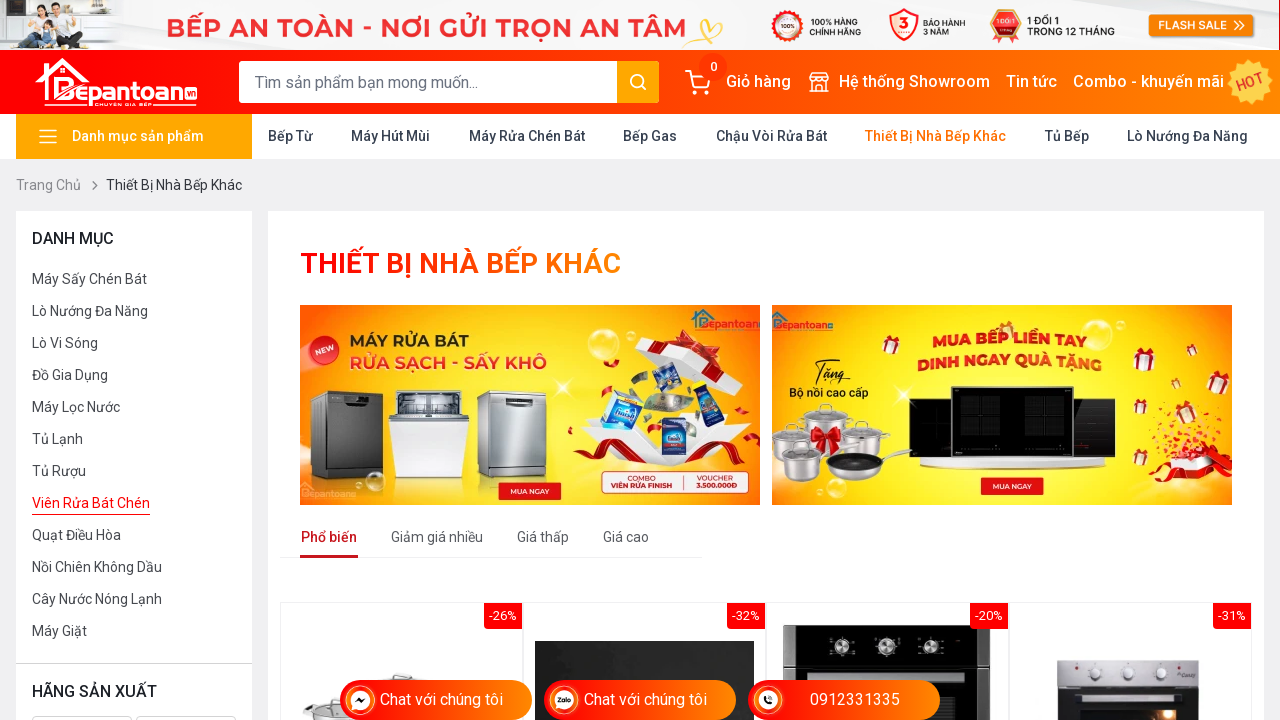

Verified result heading 'Viên rửa bát đa năng' is visible
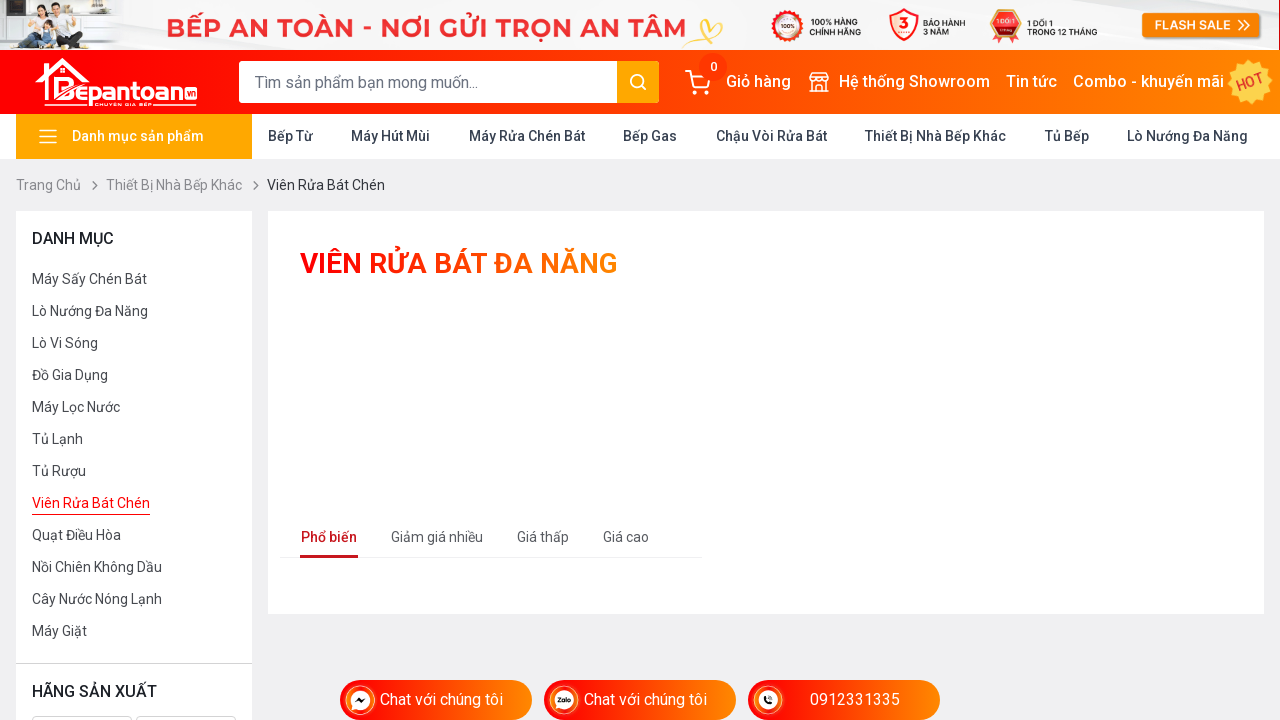

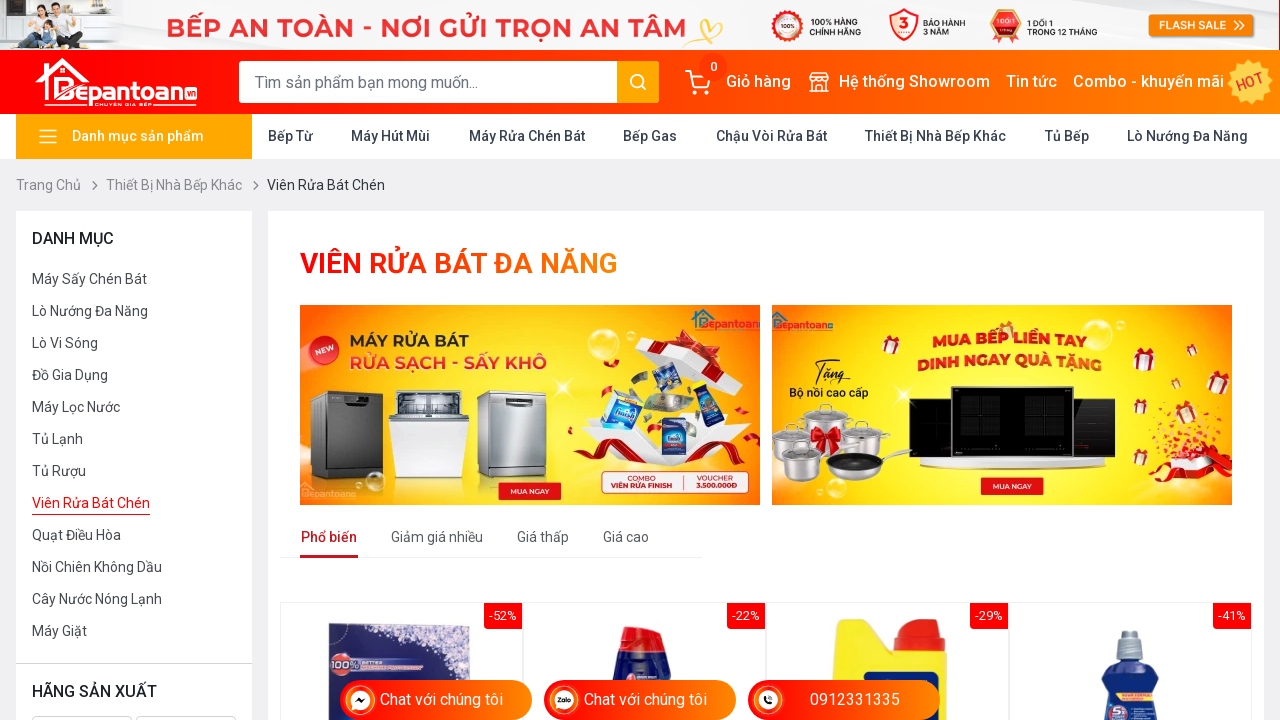